Tests opening a new browser tab from an existing page and navigating to a different URL in that tab, then verifying the page loads by checking the title.

Starting URL: http://codenbox.com/

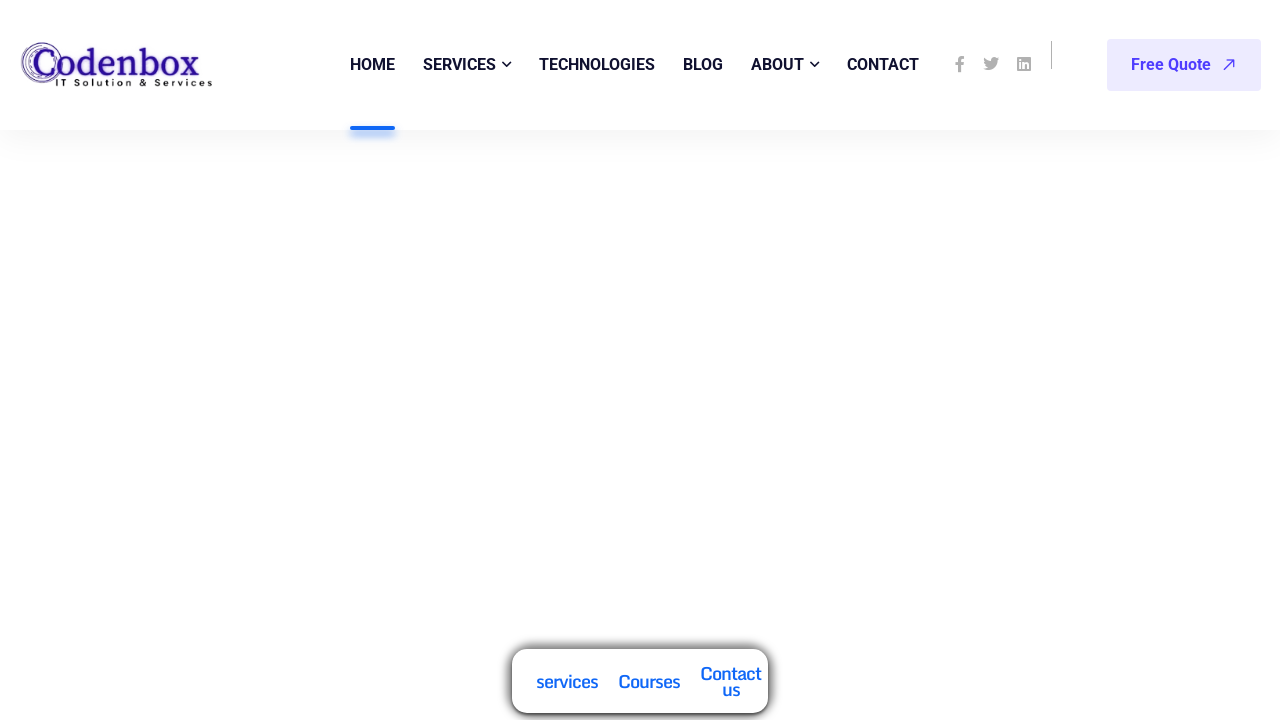

Opened a new browser tab
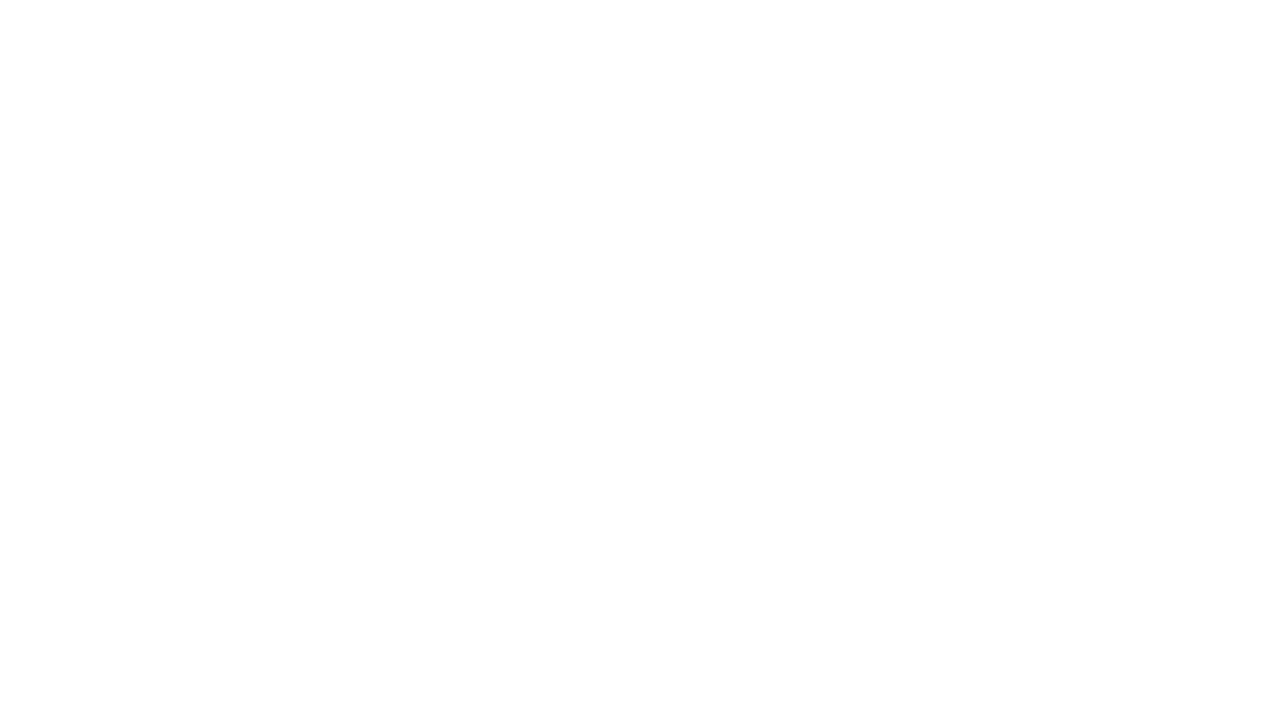

Navigated to http://codenboxautomationlab.com/ in the new tab
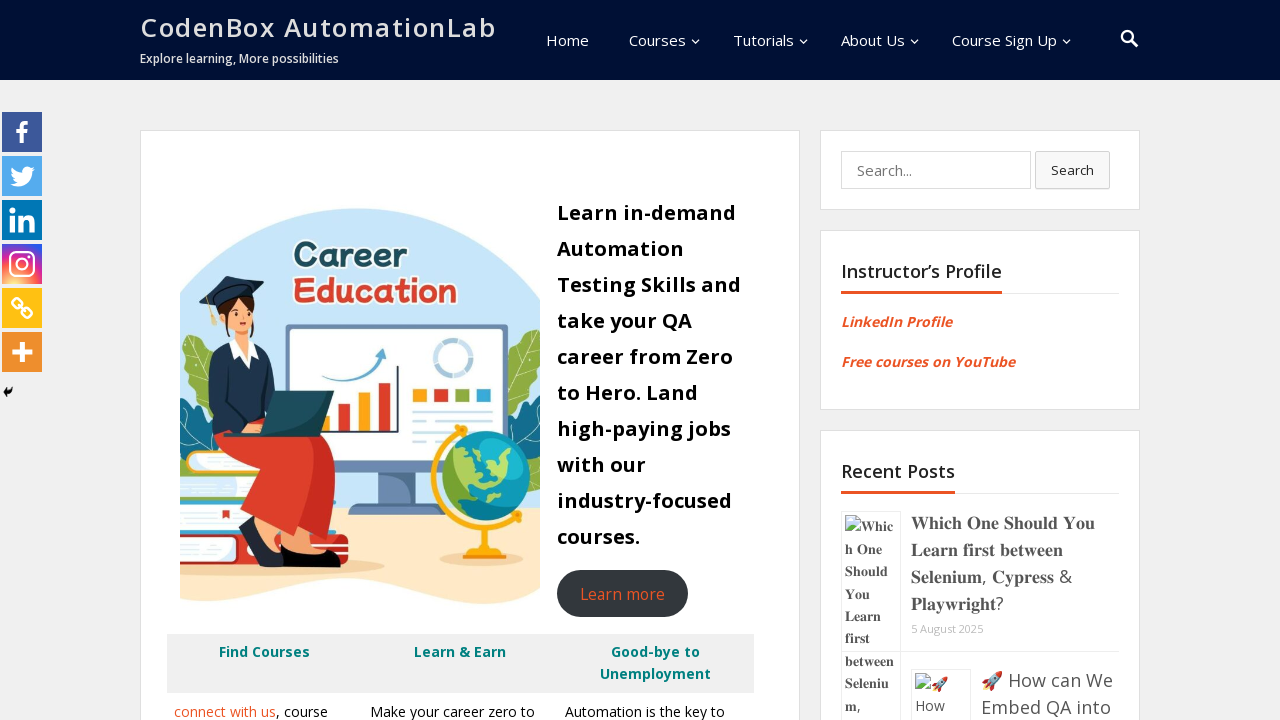

Page finished loading (domcontentloaded)
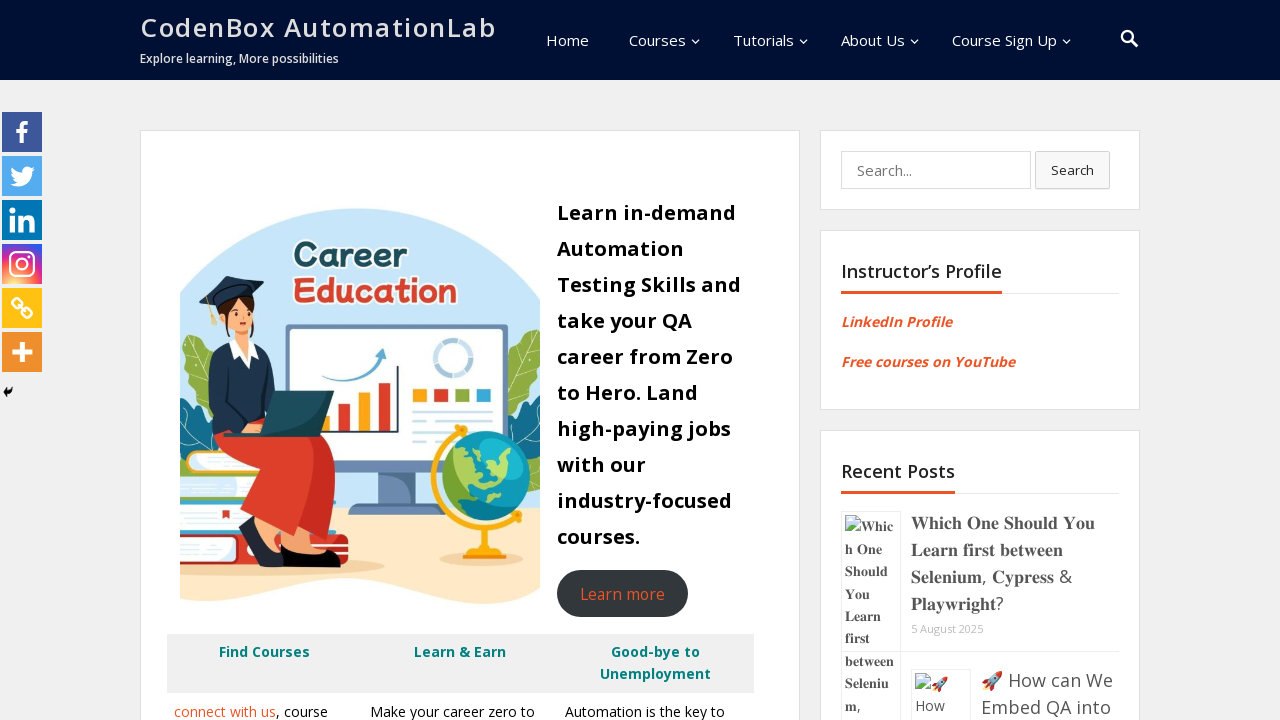

Retrieved page title: Home - CodenBox AutomationLab
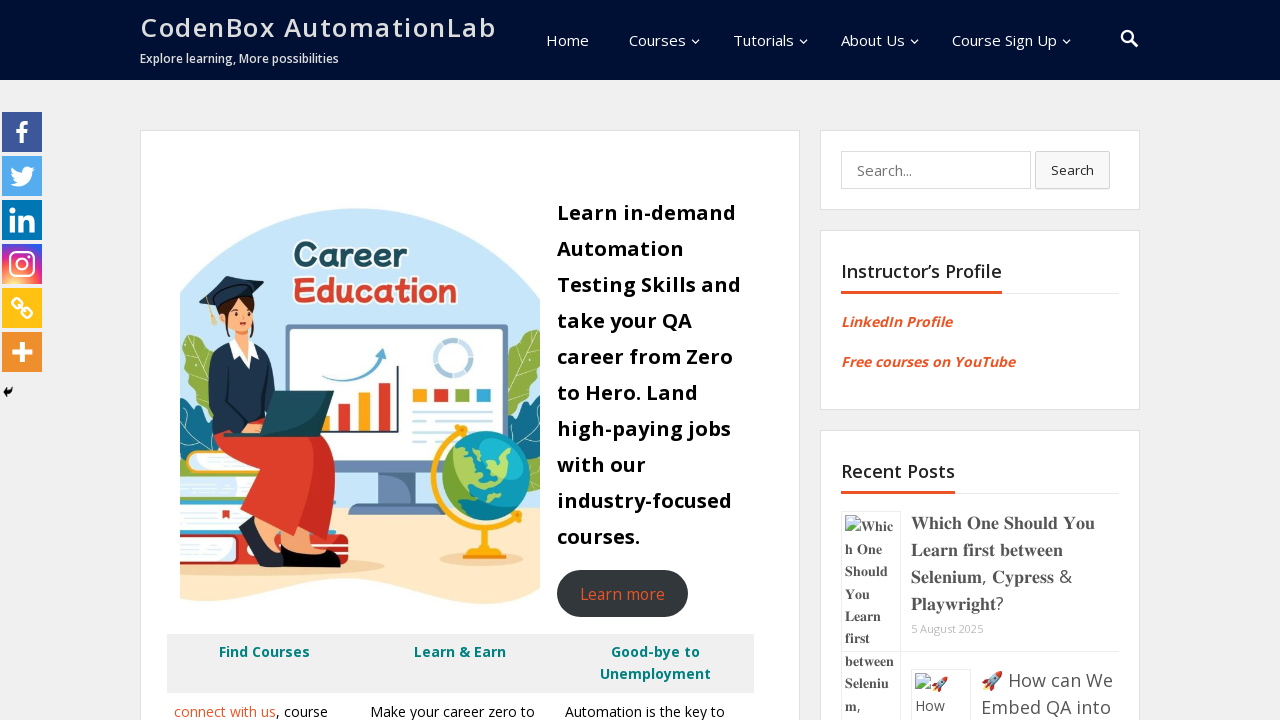

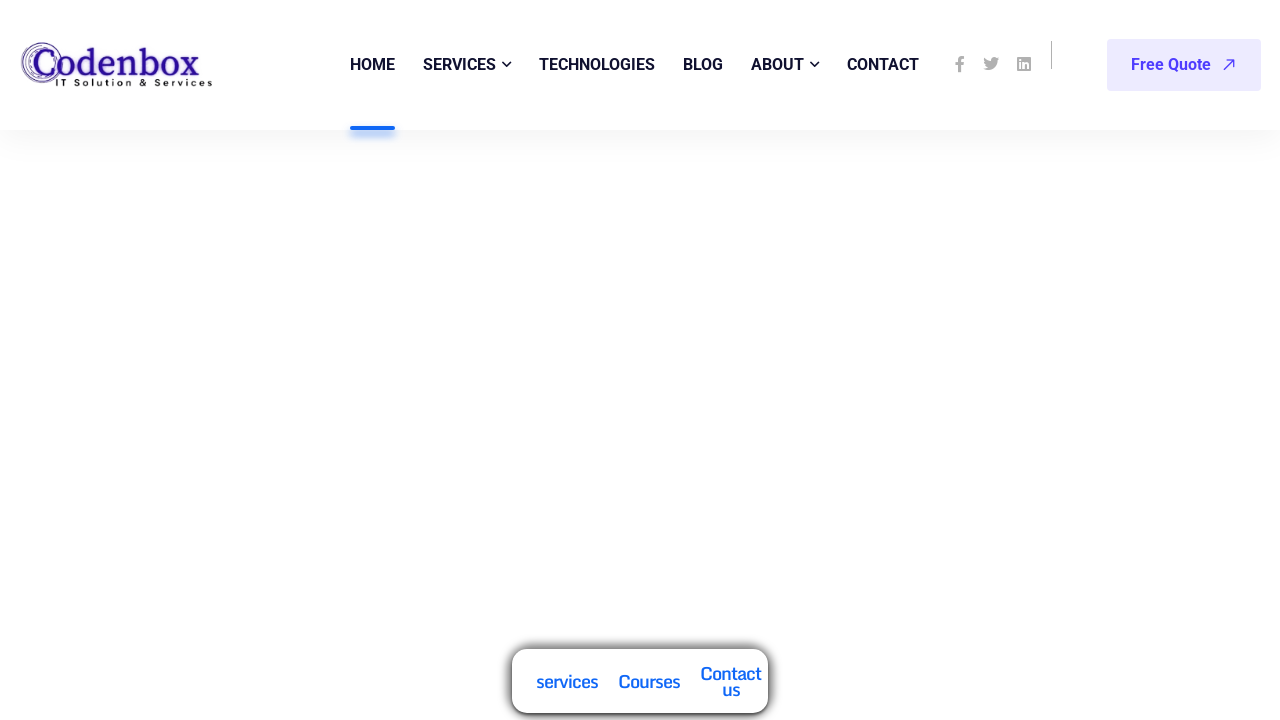